Tests the dynamic controls page by verifying a textbox is initially disabled, clicking the Enable button, waiting for it to become enabled, and verifying the success message is displayed.

Starting URL: https://the-internet.herokuapp.com/dynamic_controls

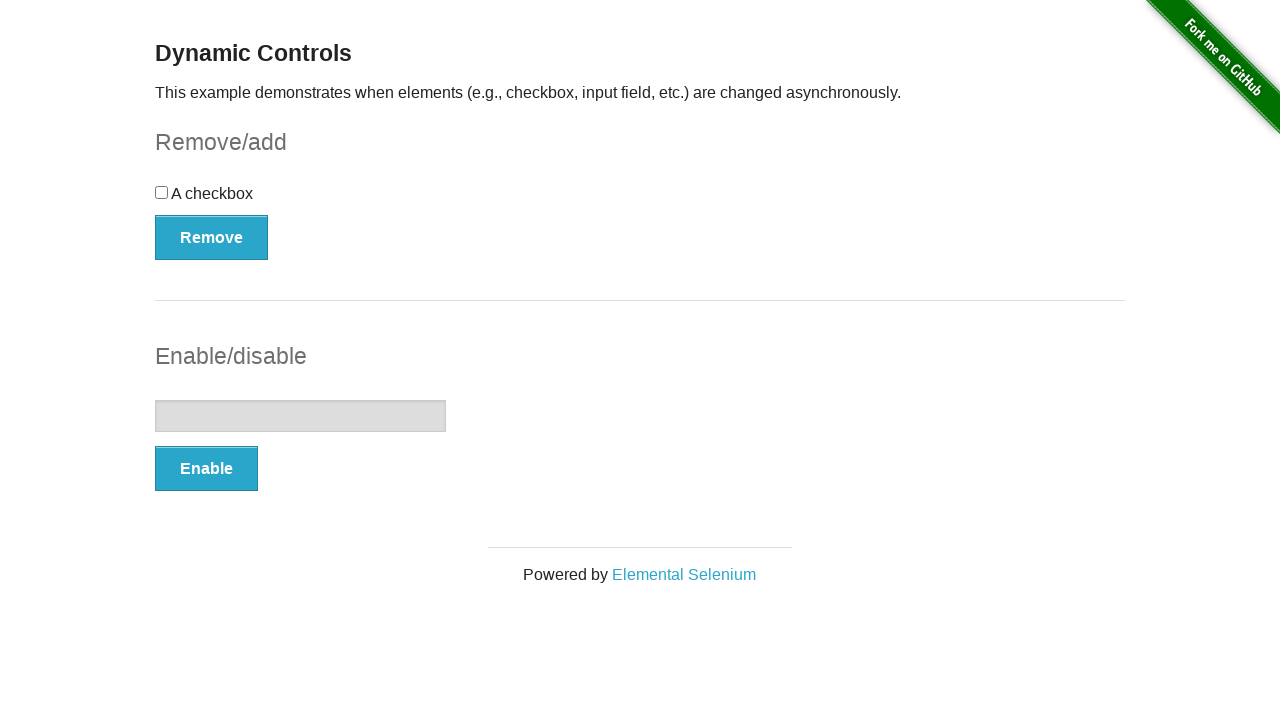

Verified textbox is initially disabled
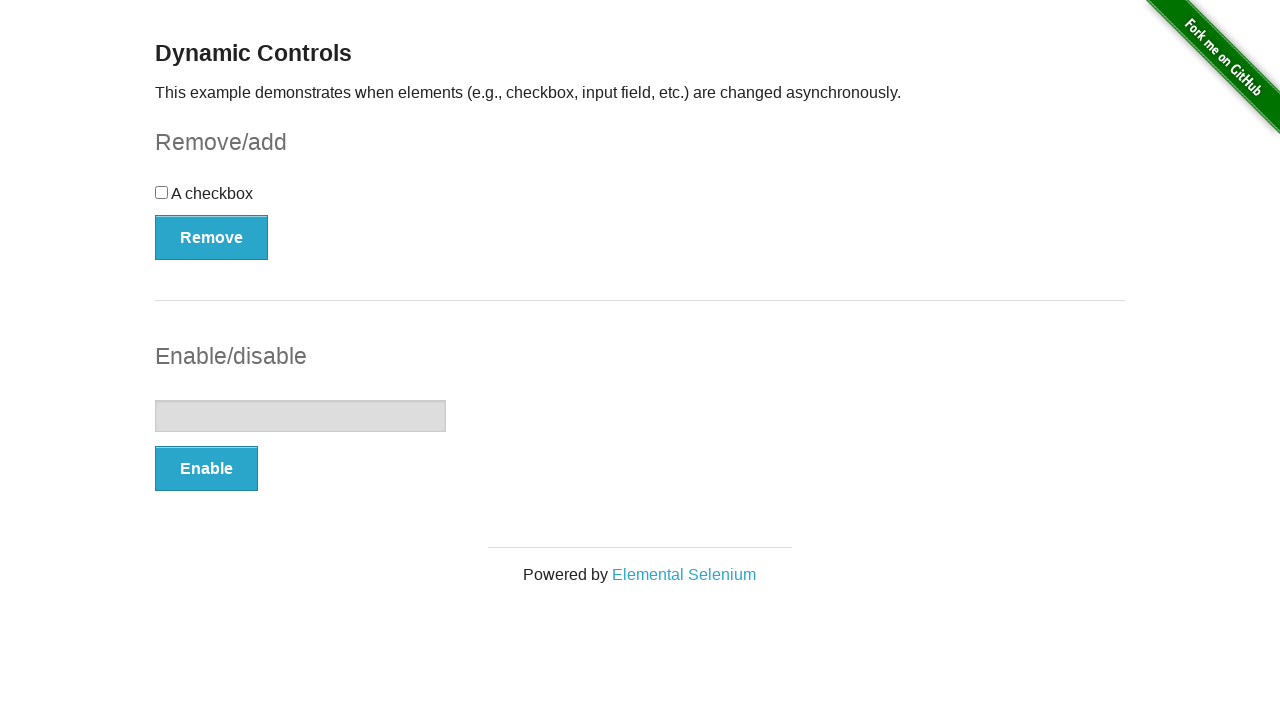

Clicked the Enable button at (206, 469) on button:text('Enable')
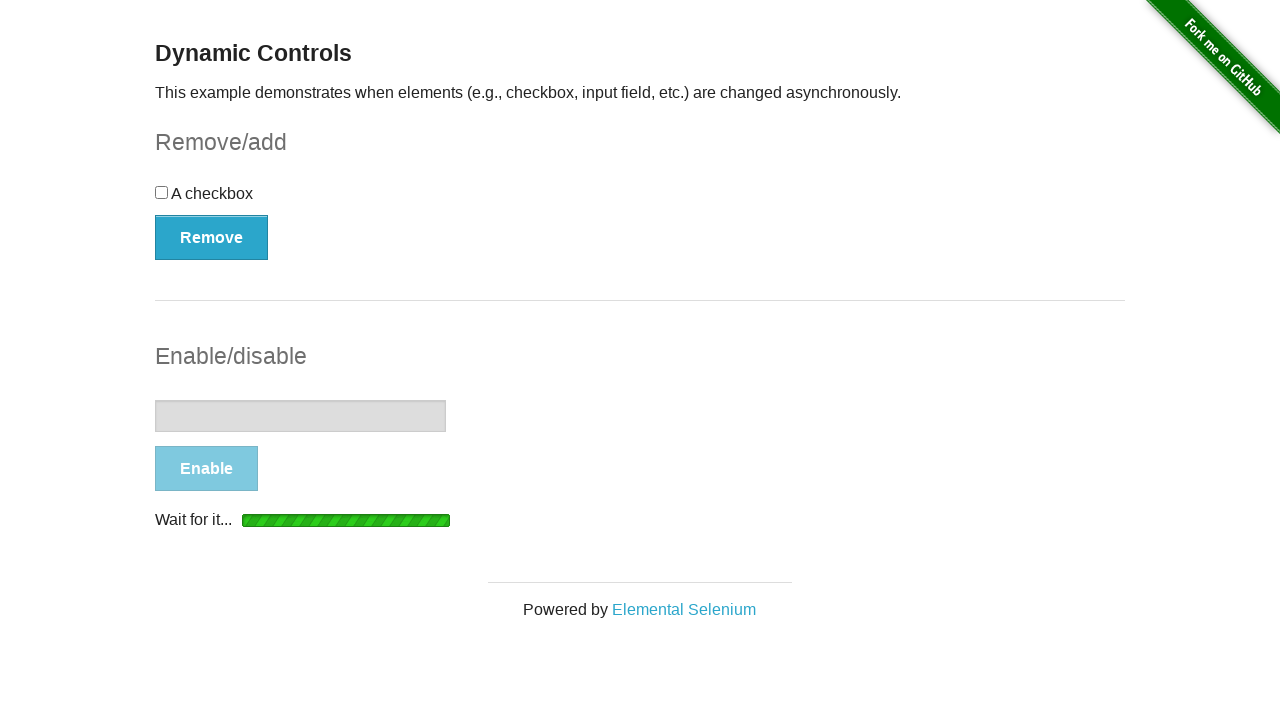

Waited for textbox to become enabled
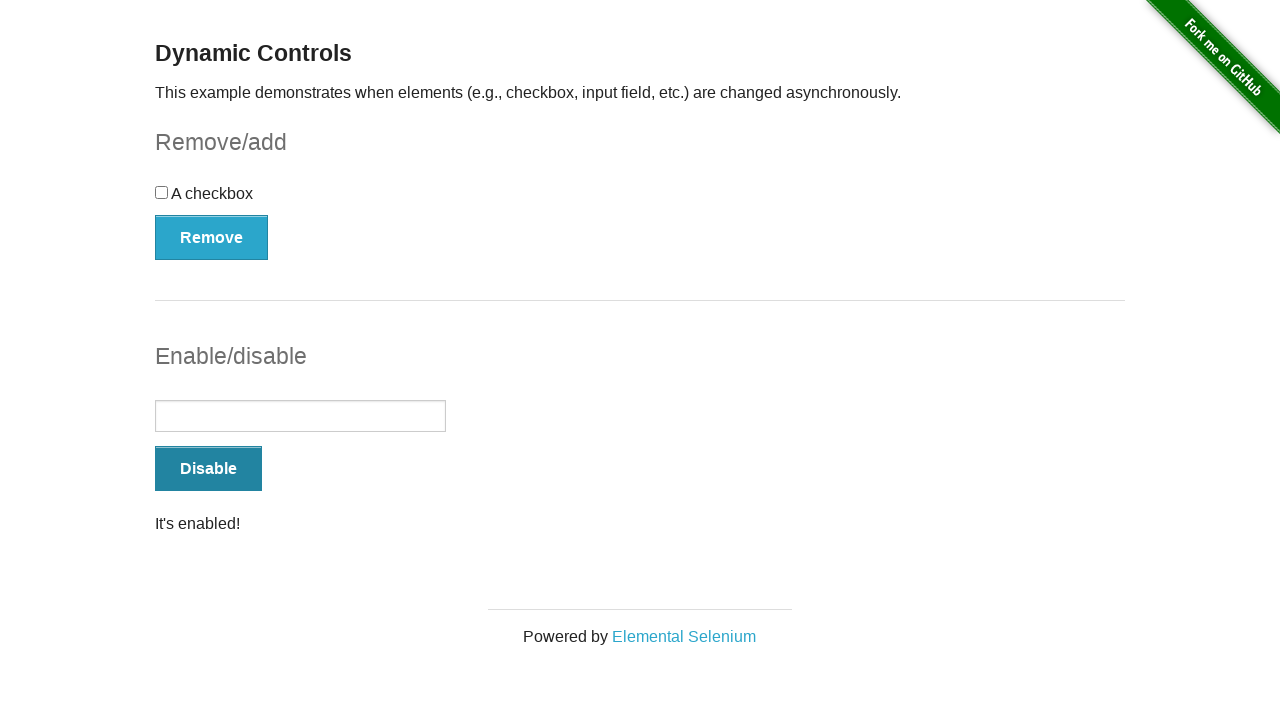

Verified success message is visible
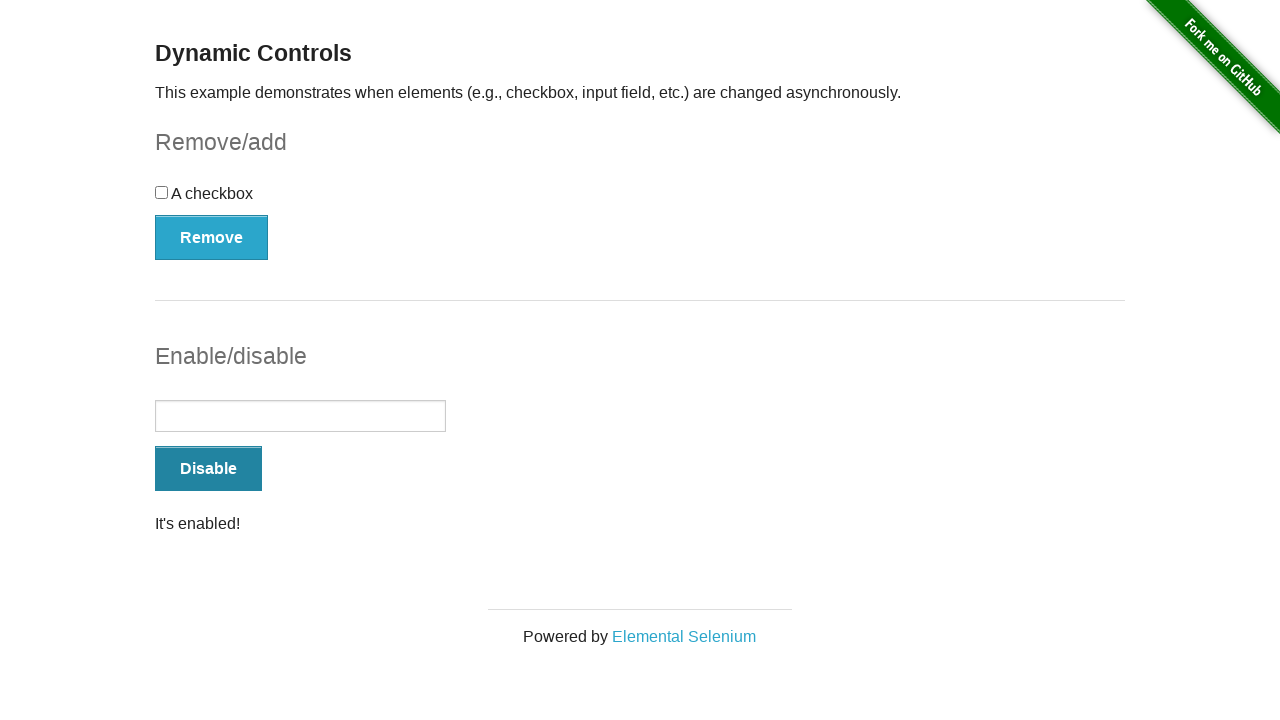

Verified success message contains 'It's enabled!'
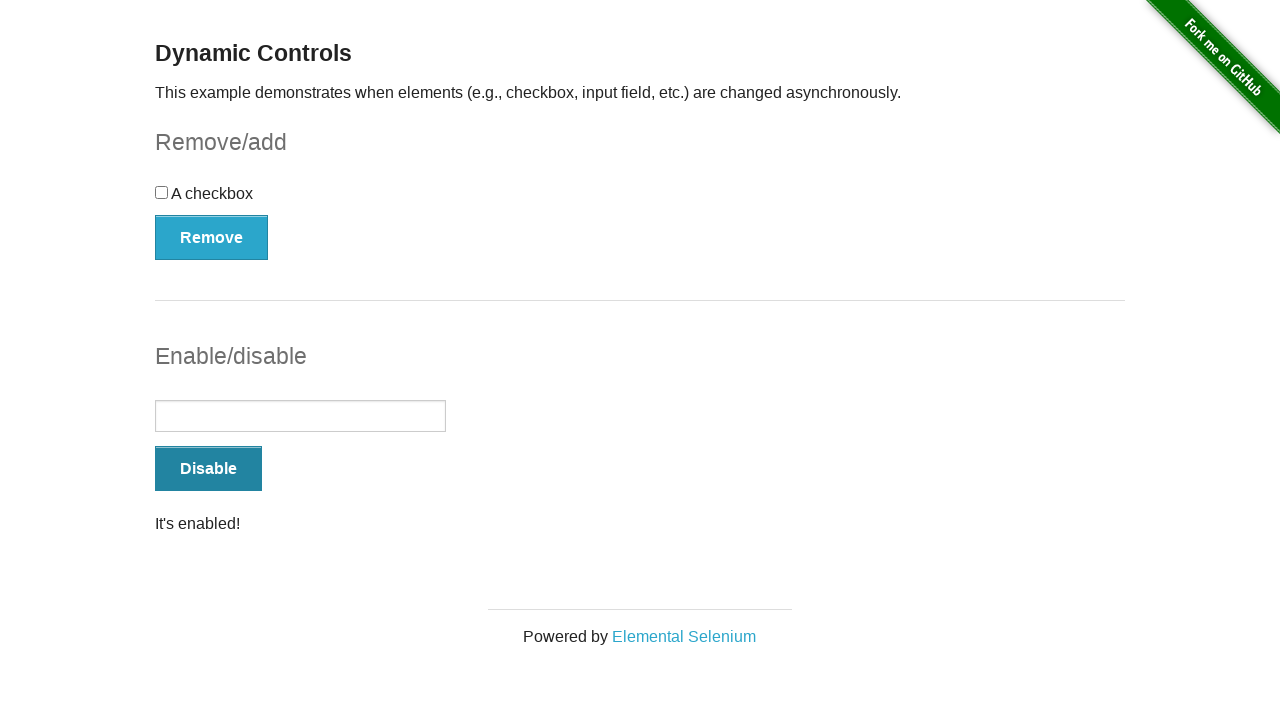

Verified textbox is now enabled
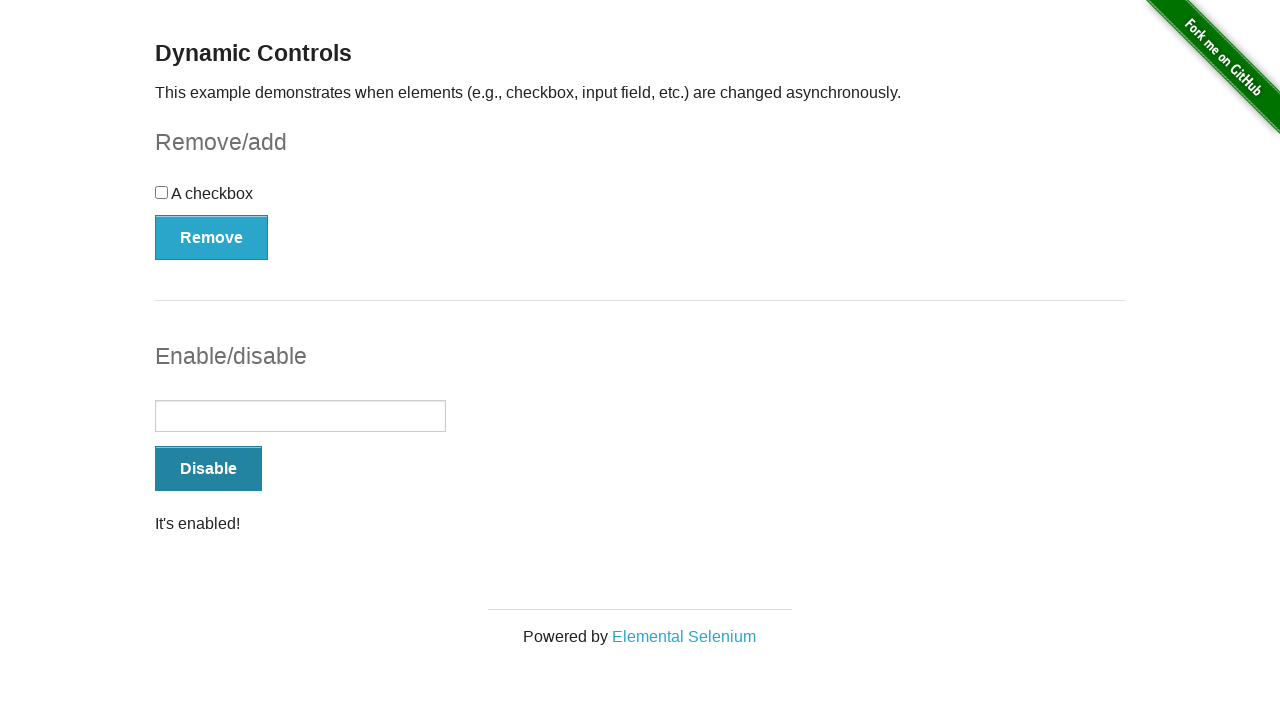

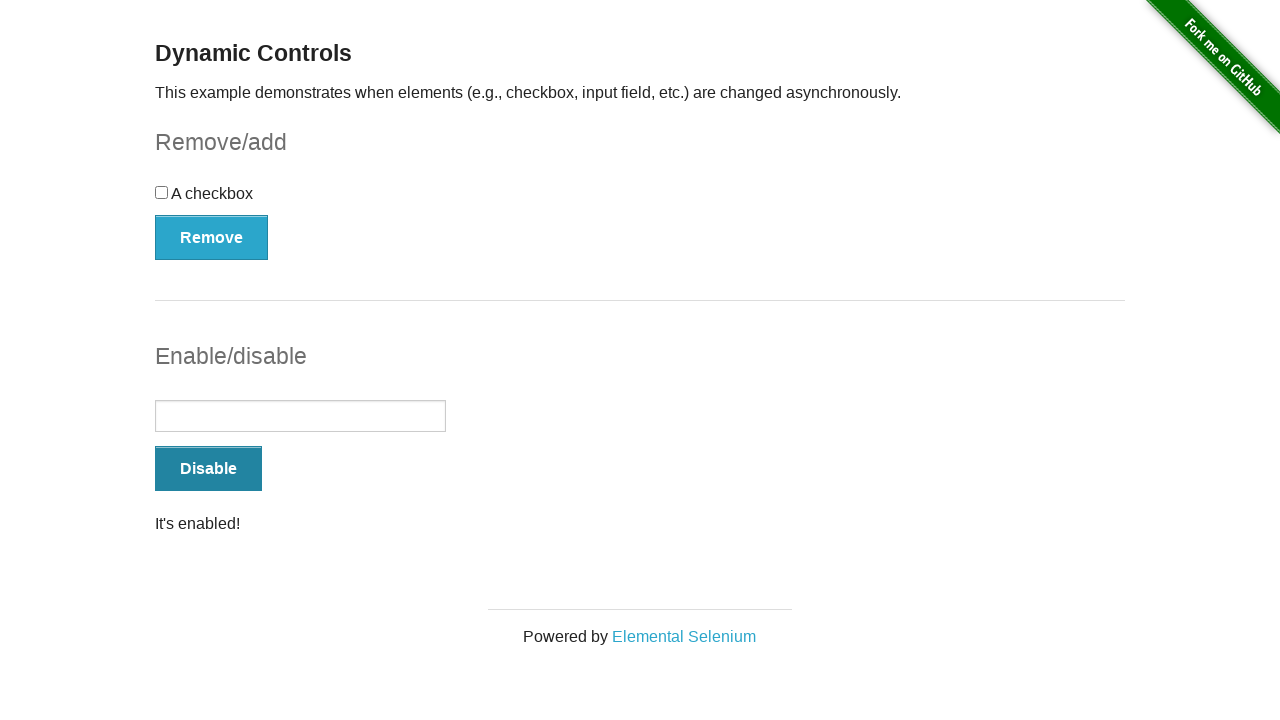